Tests the Redbus bus search functionality by entering source city (Roorkee), destination city (New Delhi), and clicking on the login element to open the login modal.

Starting URL: https://www.redbus.com/

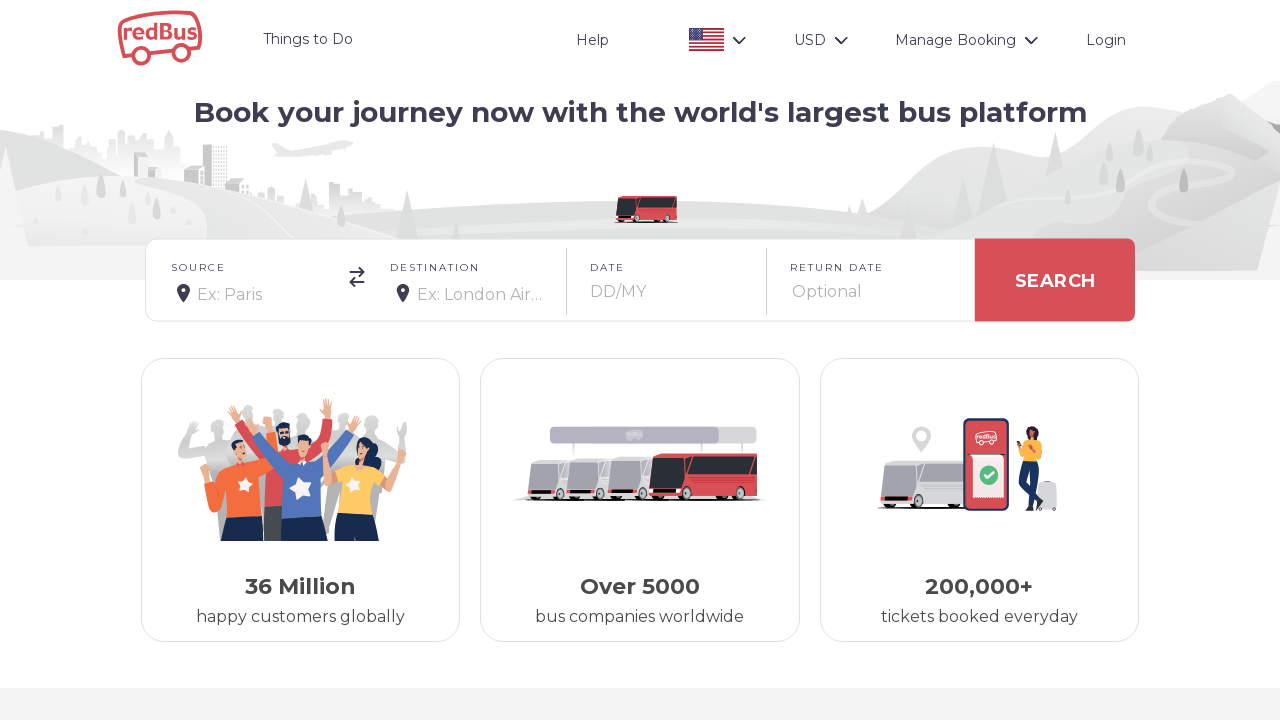

Filled source city field with 'Roorkee' on input#src
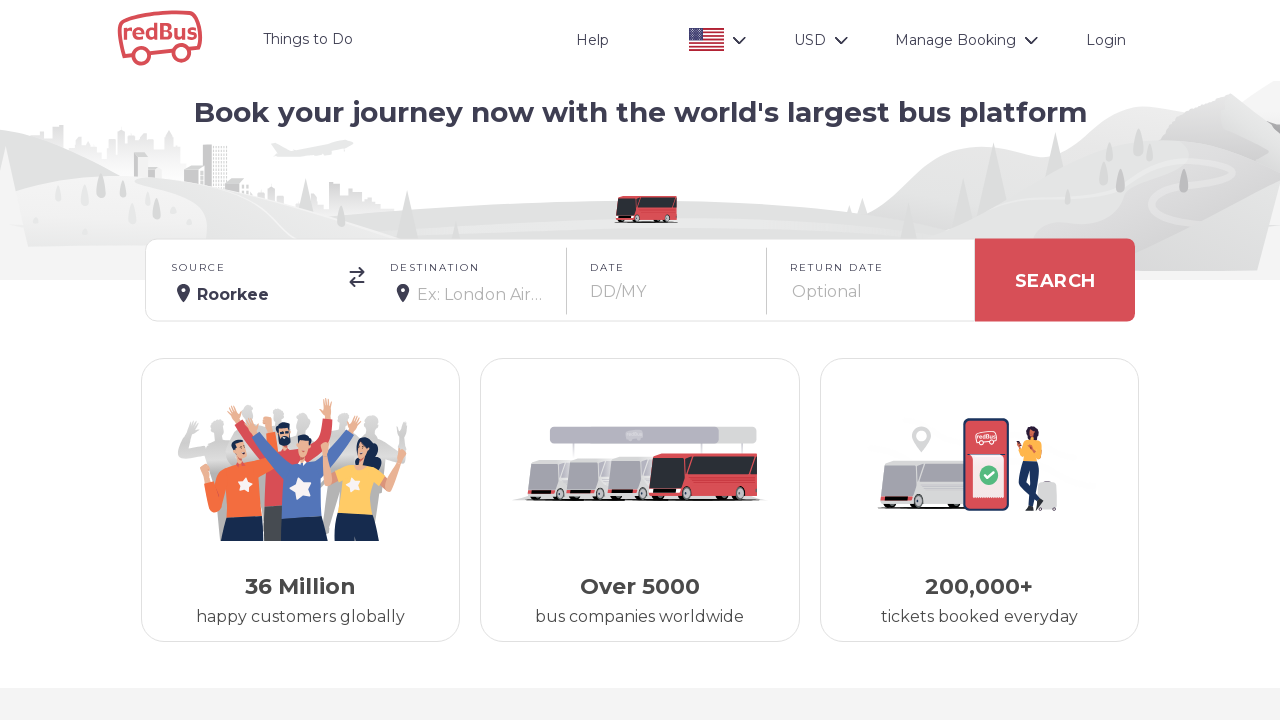

Waited for source city autocomplete dropdown
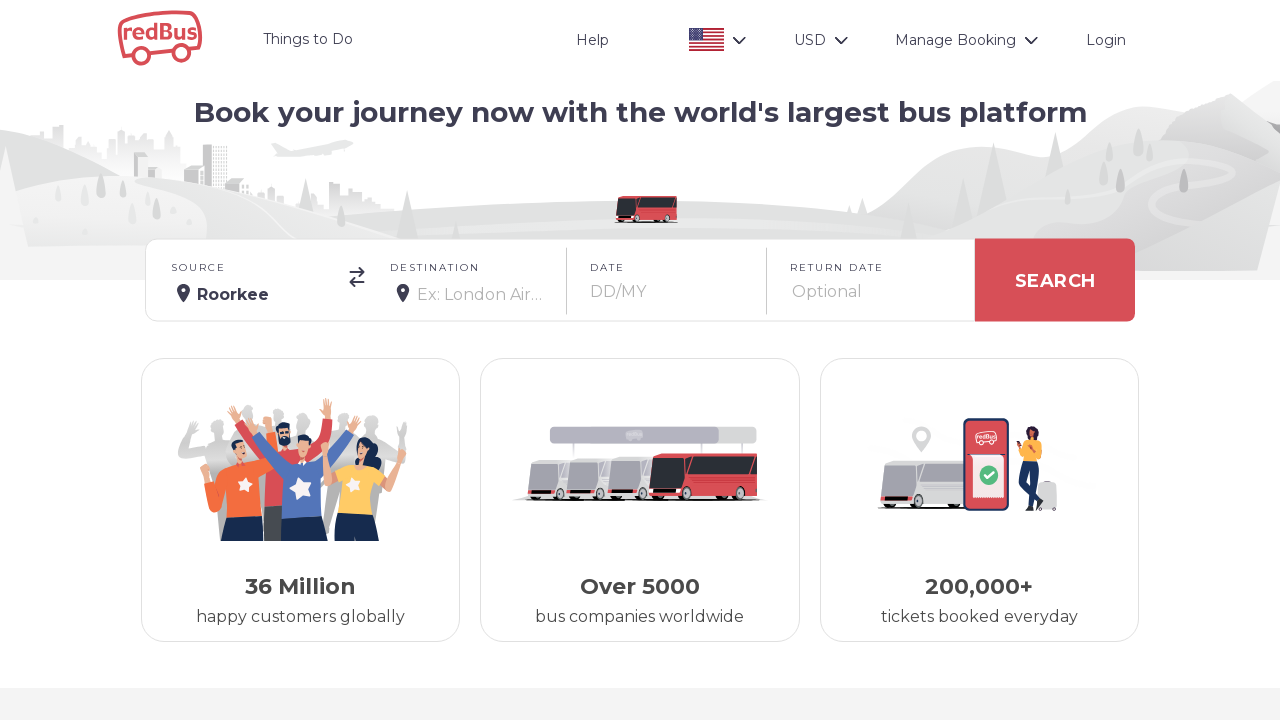

Filled destination city field with 'New Delhi' on input#dest
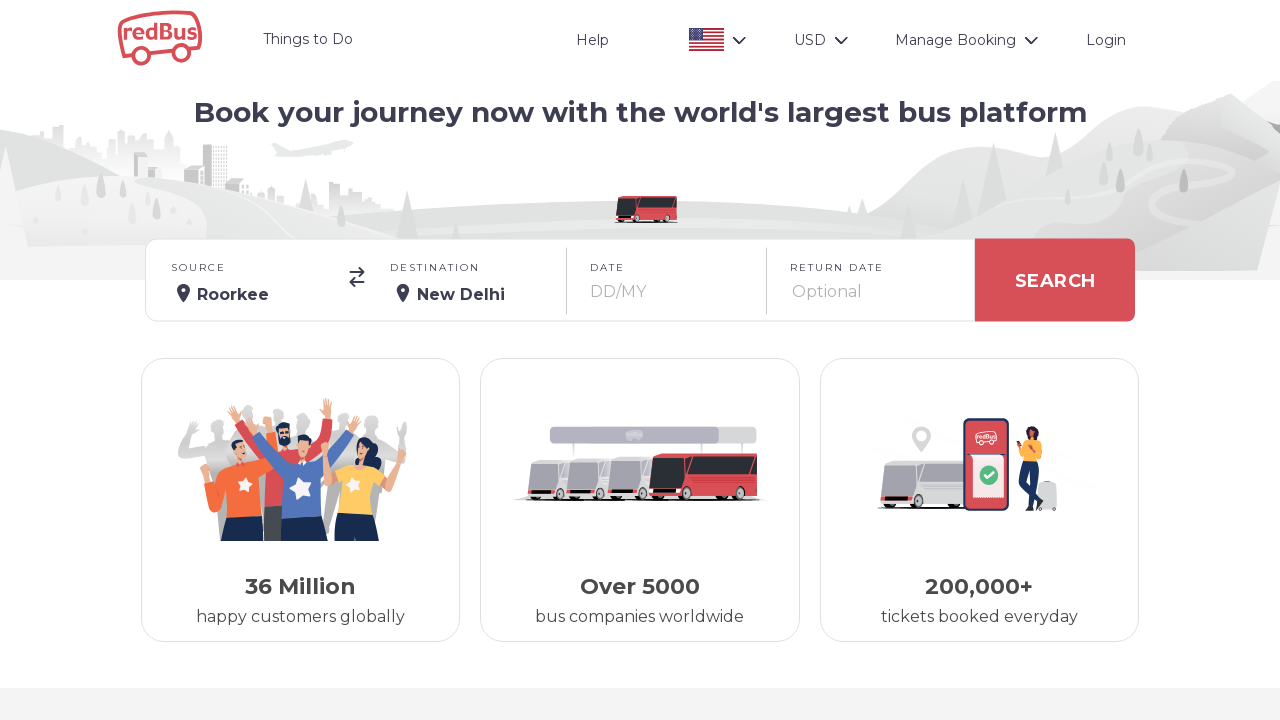

Waited for destination city autocomplete dropdown
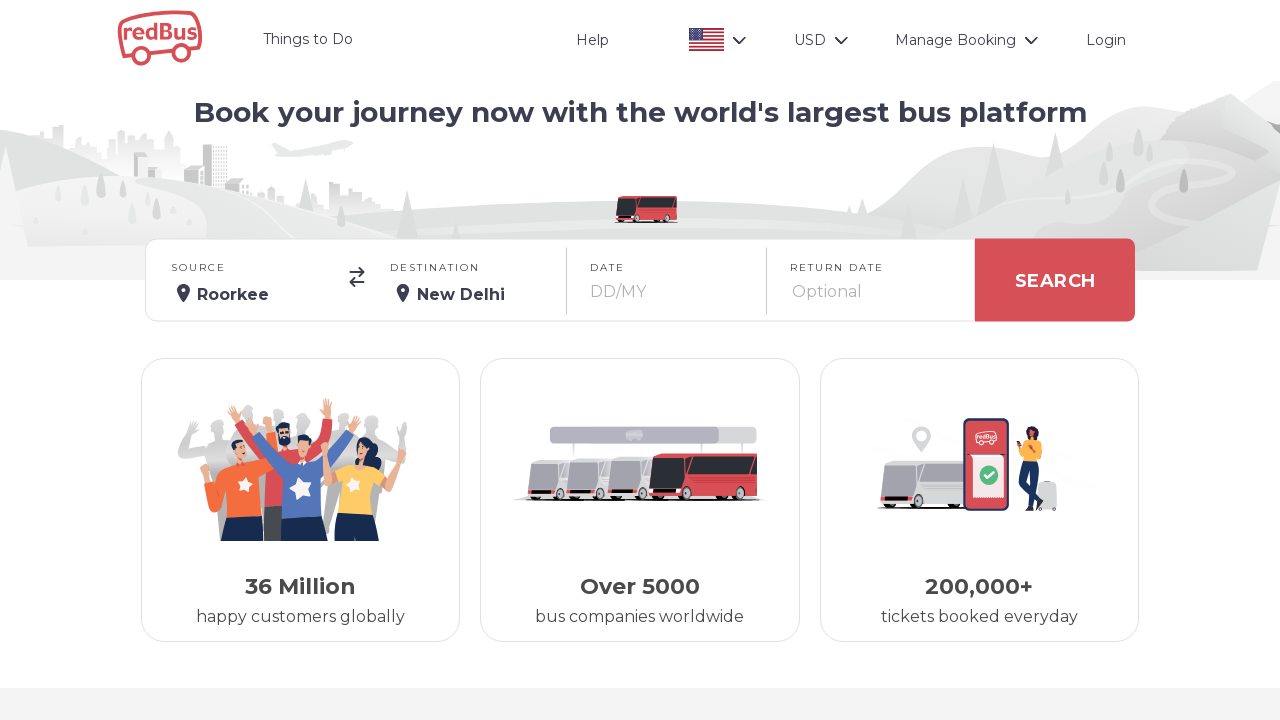

Clicked login element to open login modal at (1106, 40) on div.rdc-login
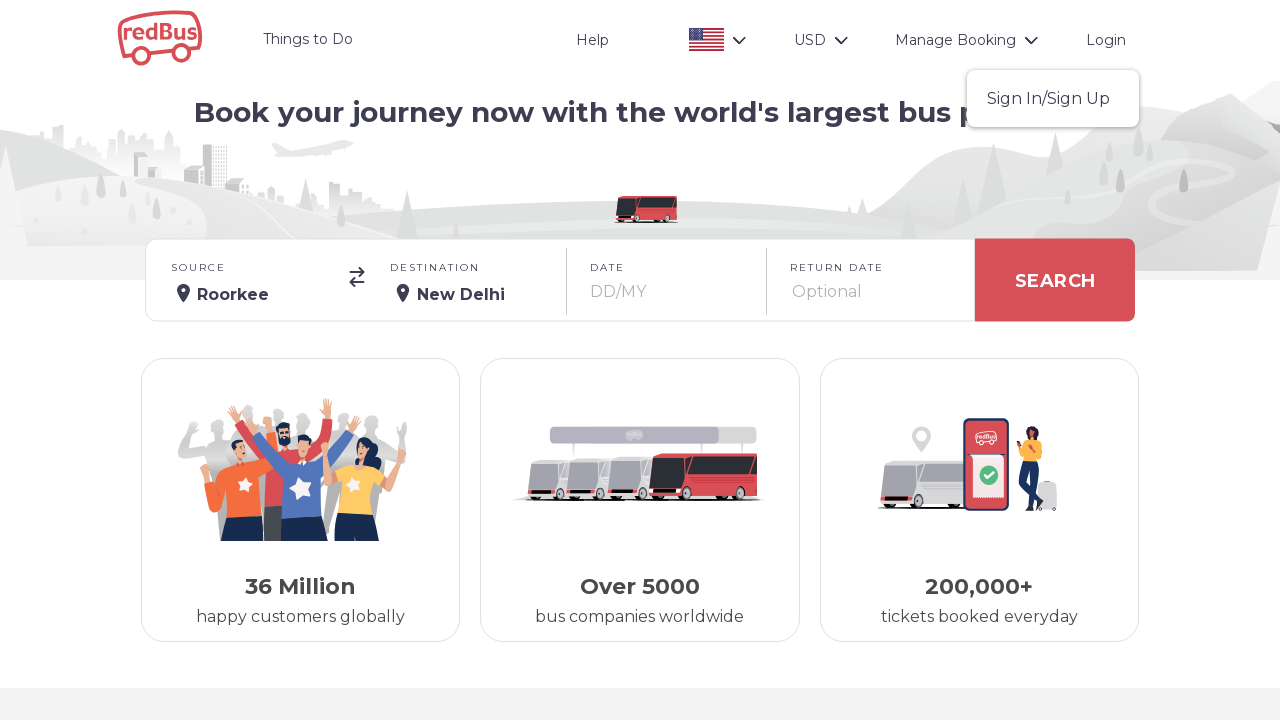

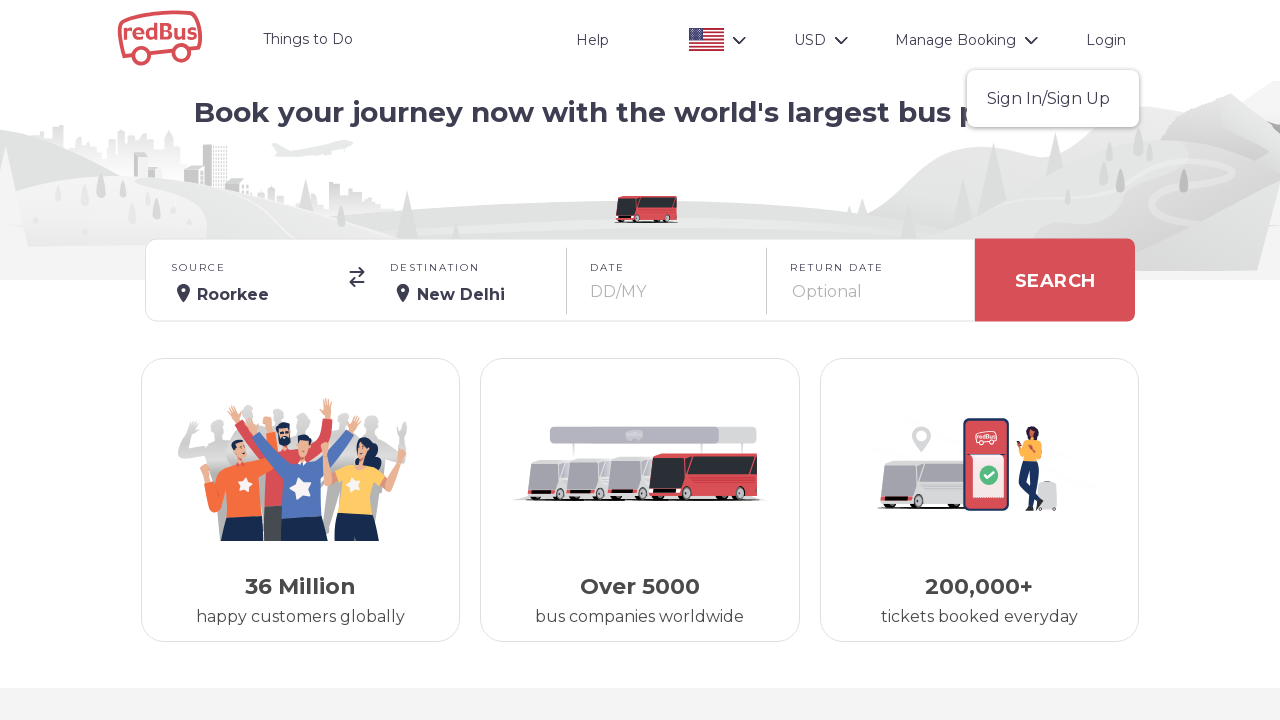